Navigates to a GitHub Pages test page and clicks a button element on the page.

Starting URL: https://SunInJuly.github.io/execute_script.html

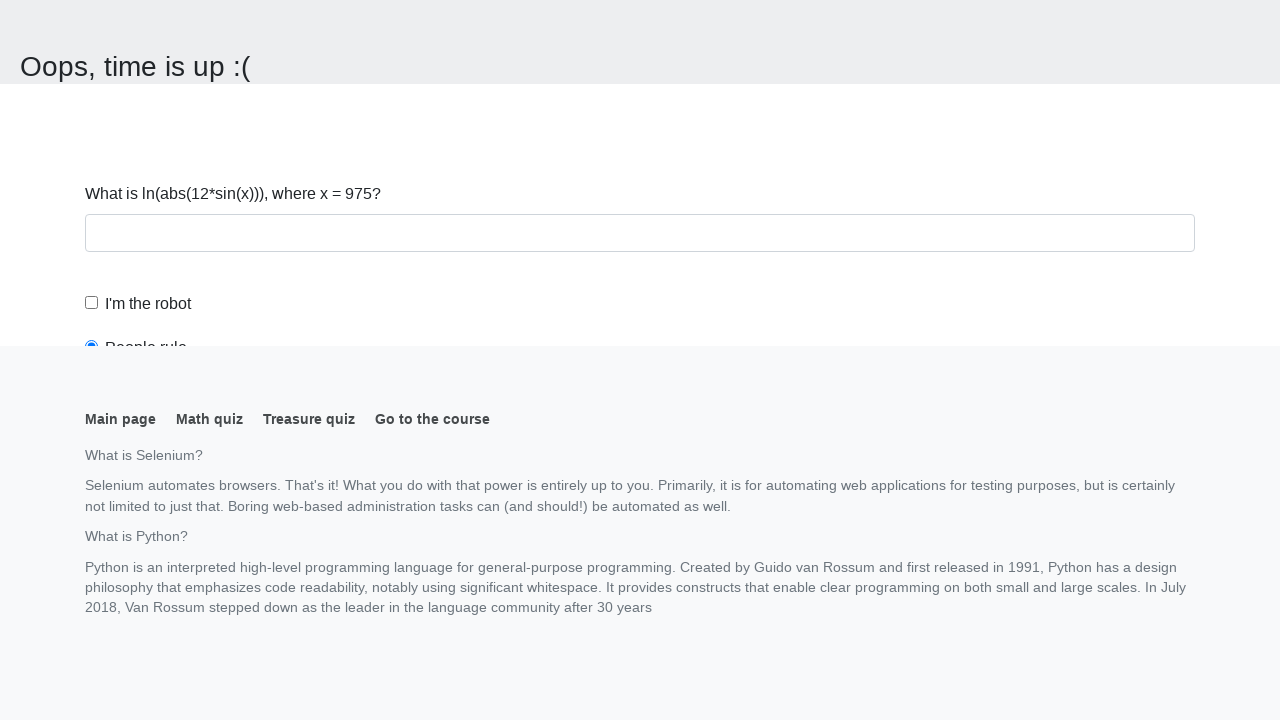

Navigated to GitHub Pages test page
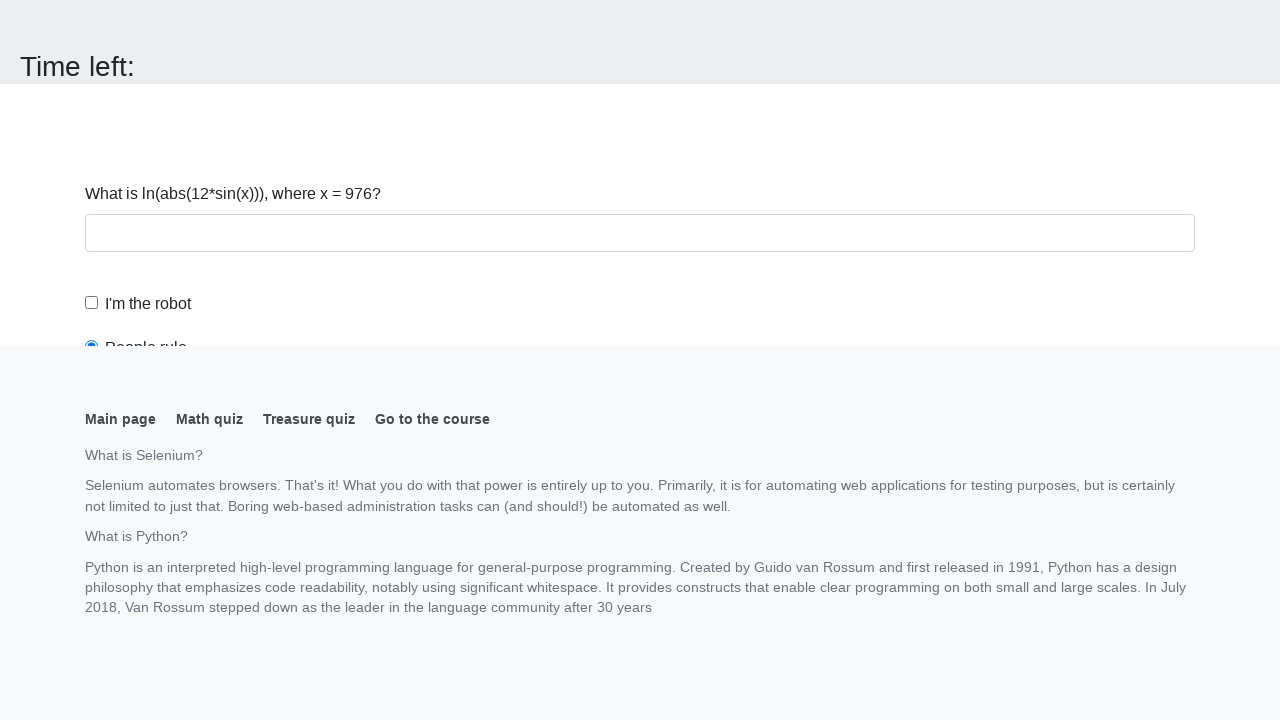

Clicked button element on the page at (123, 20) on button
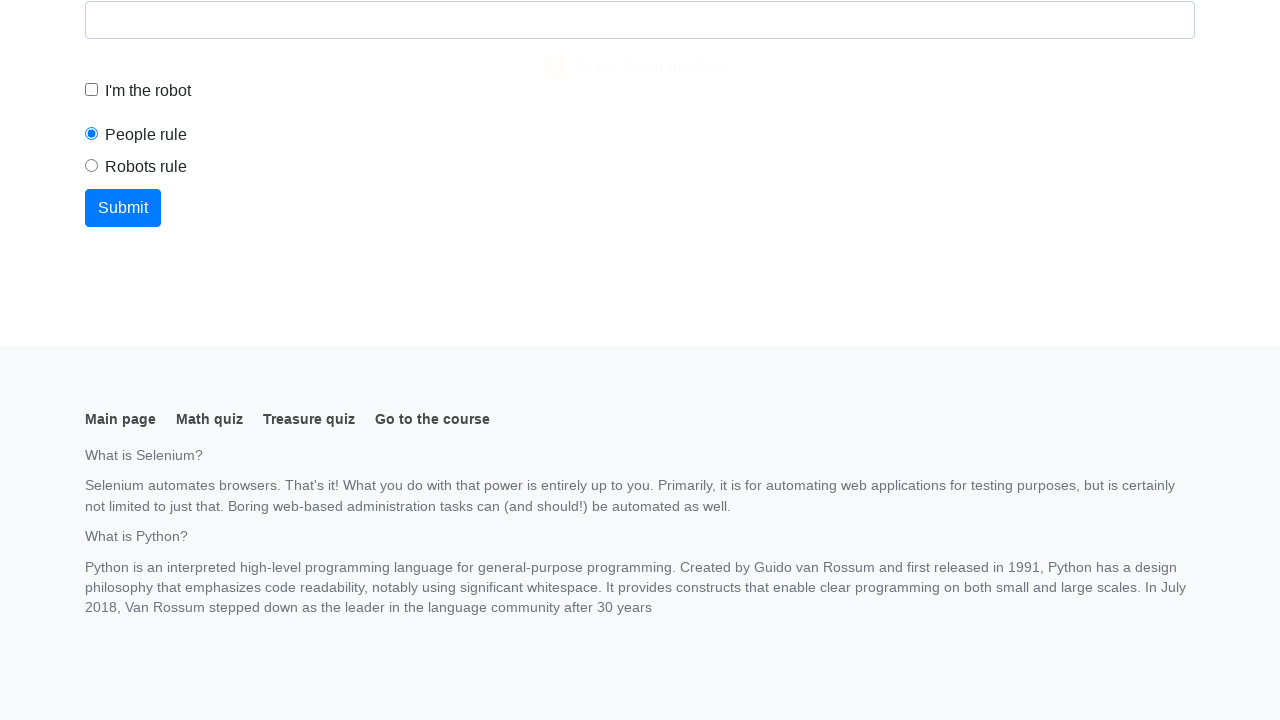

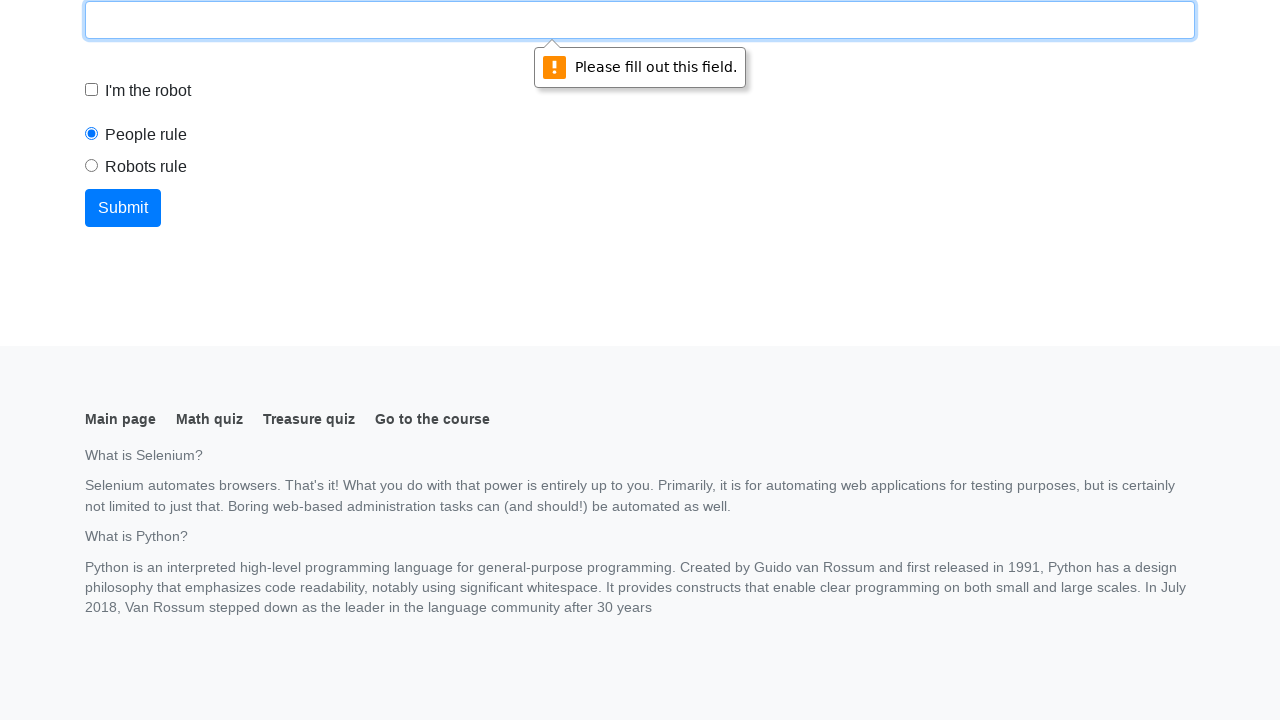